Fills out a Google Form with property information including address, price, and link fields, then submits the form

Starting URL: https://docs.google.com/forms/d/e/1FAIpQLSfHJSecErN0VnfrlsxO-CiOp9_xlzOWqlfWQVTlu2z61pVu2Q/viewform?usp=sf_link

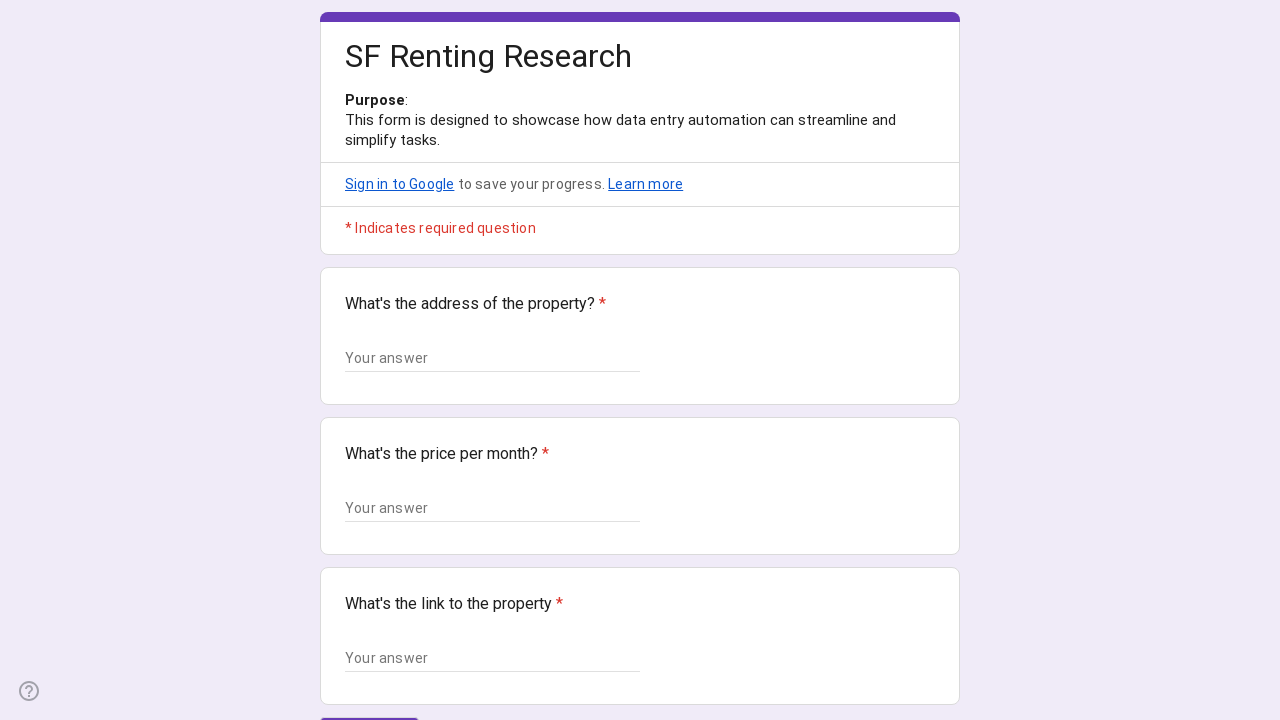

Navigated to Google Form for property information
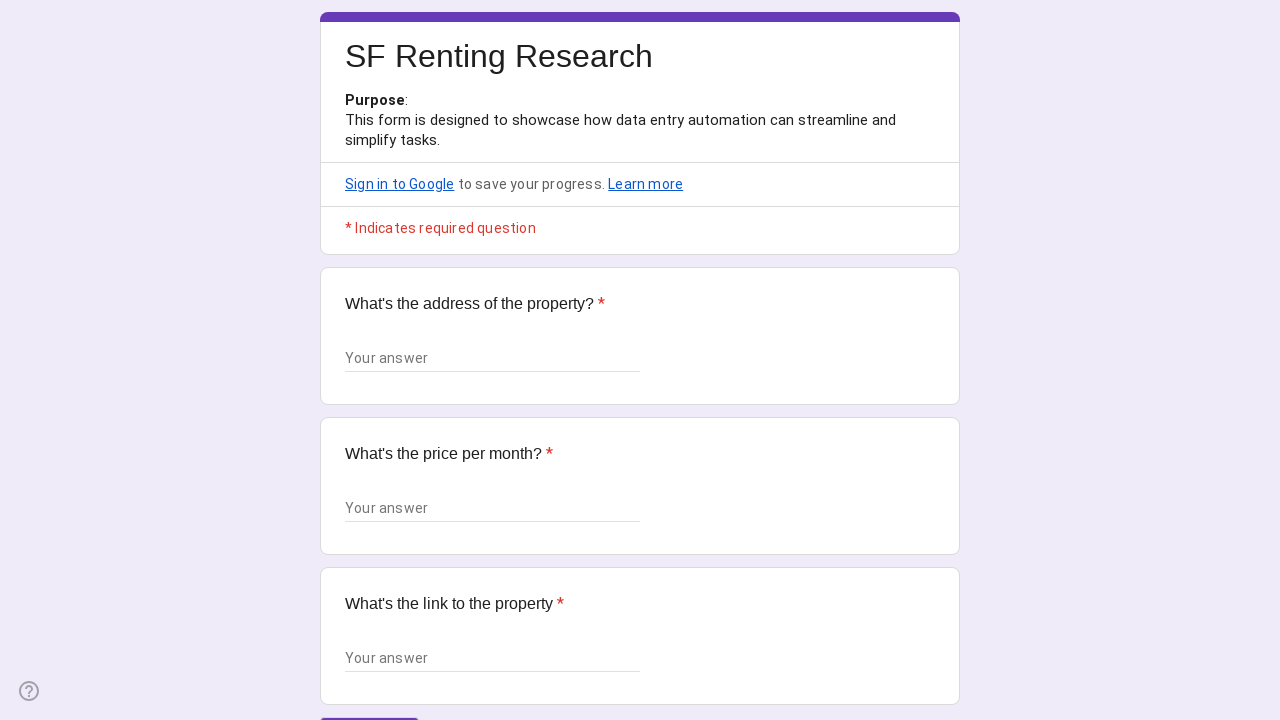

Filled address field with '123 Main Street, San Francisco, CA 94102' on //*[@id="mG61Hd"]/div[2]/div/div[2]/div[1]/div/div/div[2]/div/div[1]/div/div[1]/
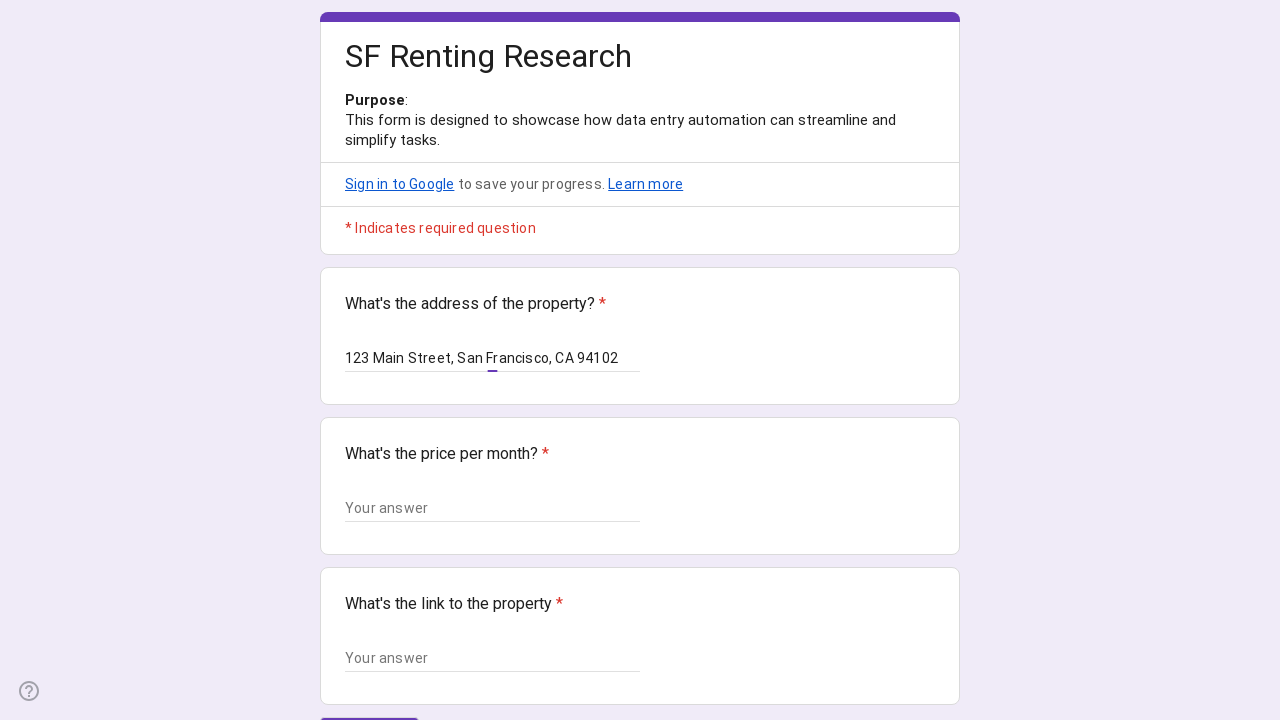

Filled price field with '$850,000' on //*[@id="mG61Hd"]/div[2]/div/div[2]/div[2]/div/div/div[2]/div/div[1]/div/div[1]/
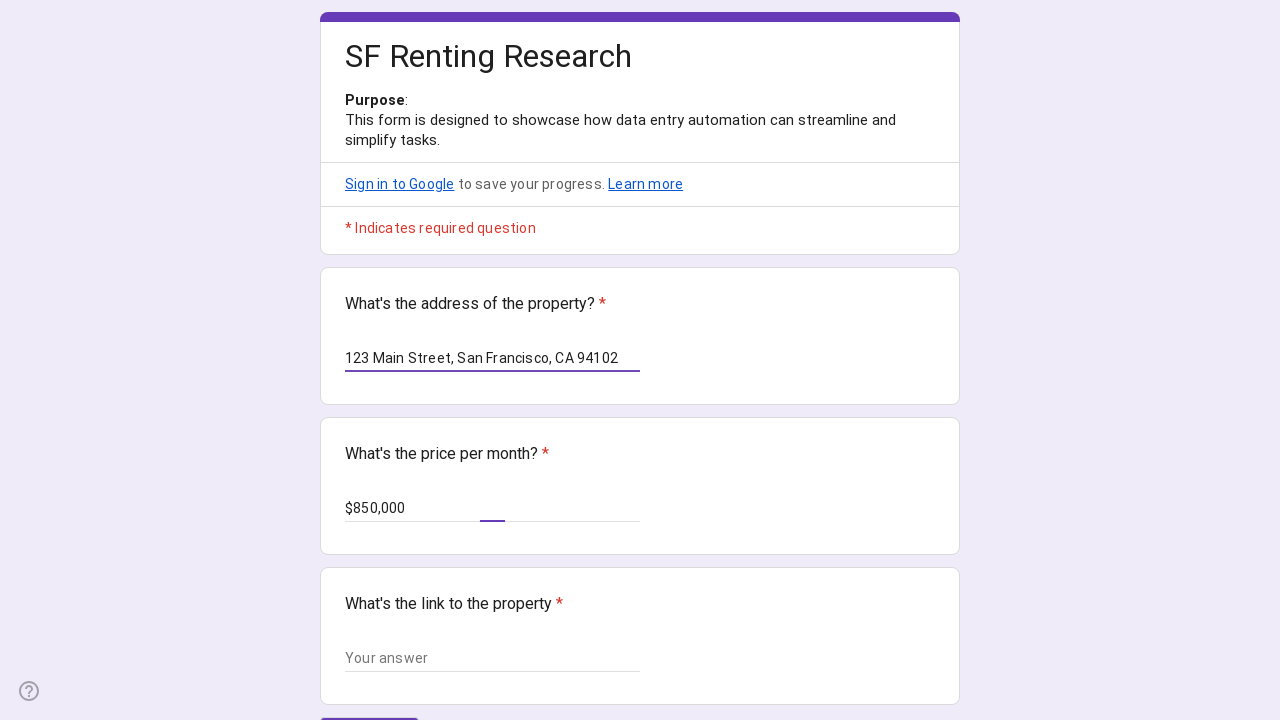

Filled link field with 'https://example-property.com/listing-42' on //*[@id="mG61Hd"]/div[2]/div/div[2]/div[3]/div/div/div[2]/div/div[1]/div/div[1]/
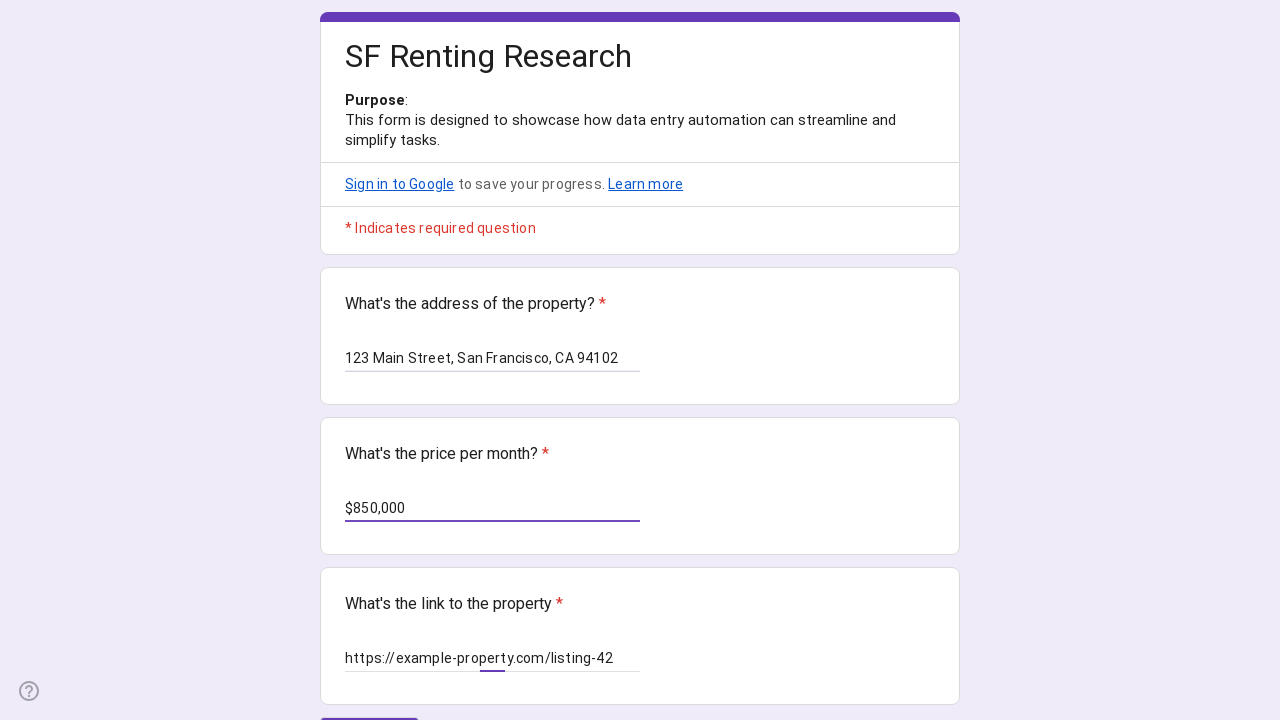

Clicked submit button to submit the form at (369, 702) on xpath=//*[@id="mG61Hd"]/div[2]/div/div[3]/div[1]/div[1]/div/span/span
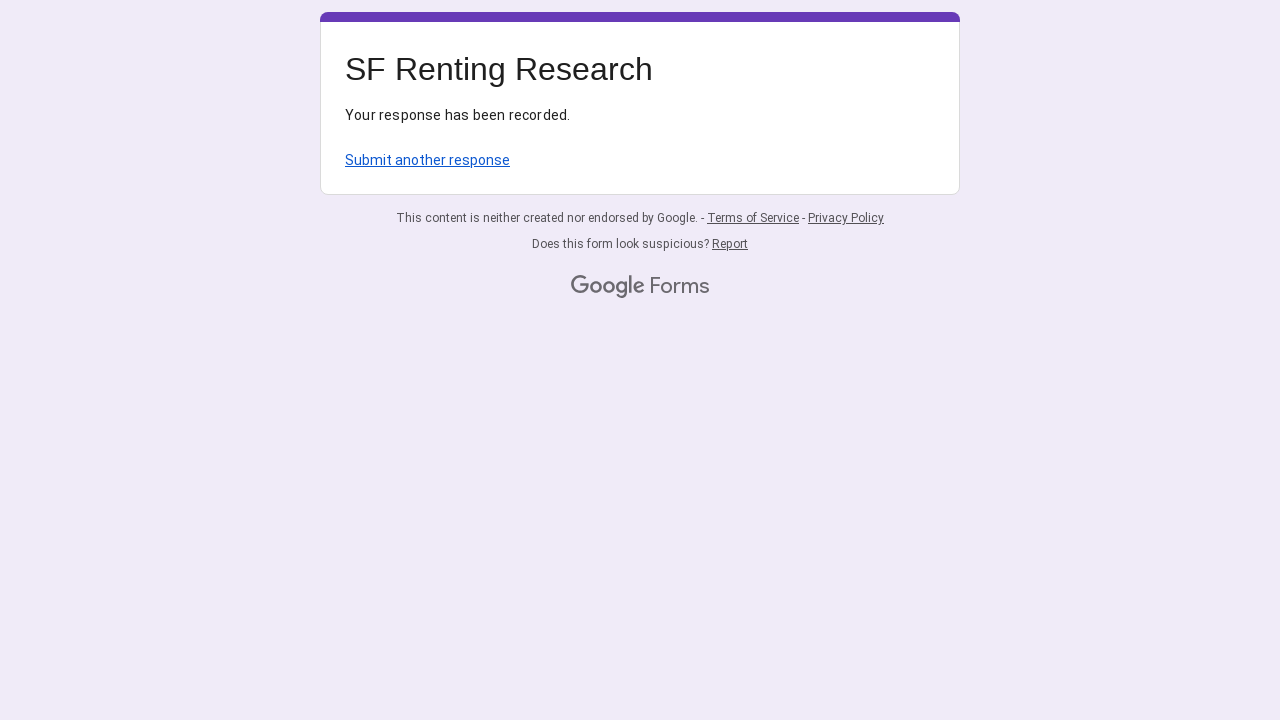

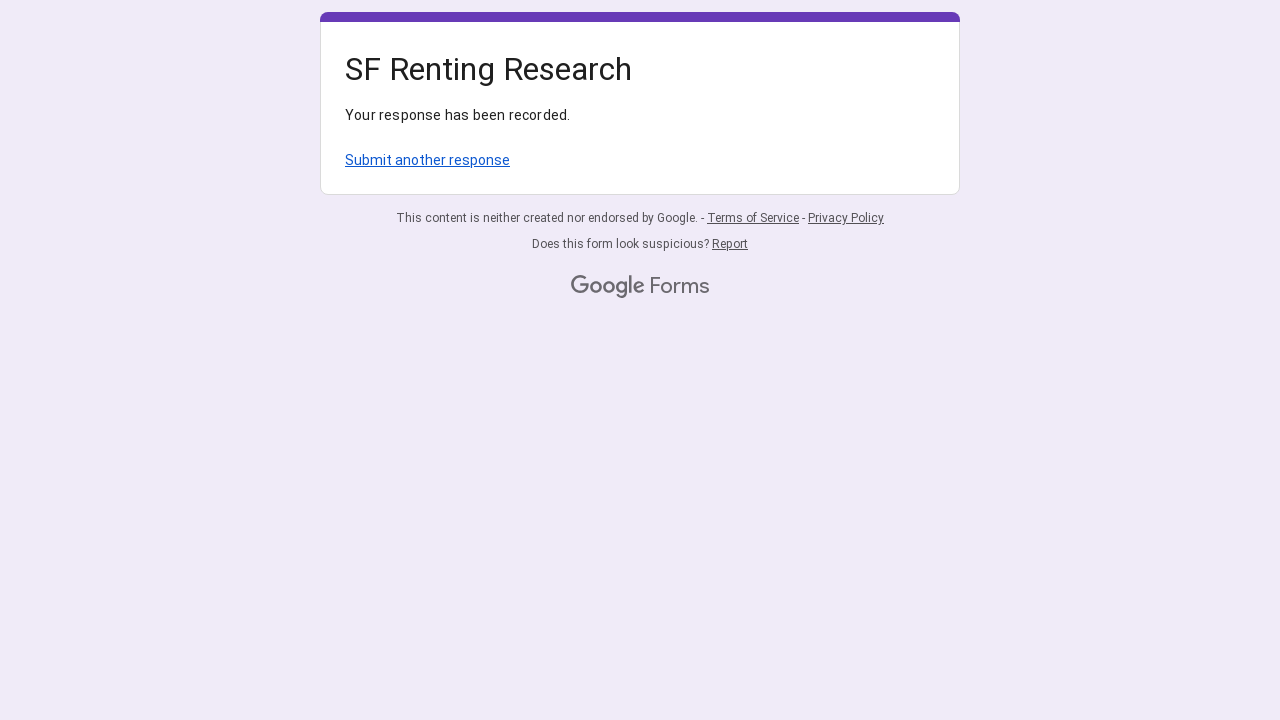